Tests GitHub's advanced search form by filling in search term, repository owner, date filter, and language selection, then submitting the form and waiting for results to load.

Starting URL: https://github.com/search/advanced

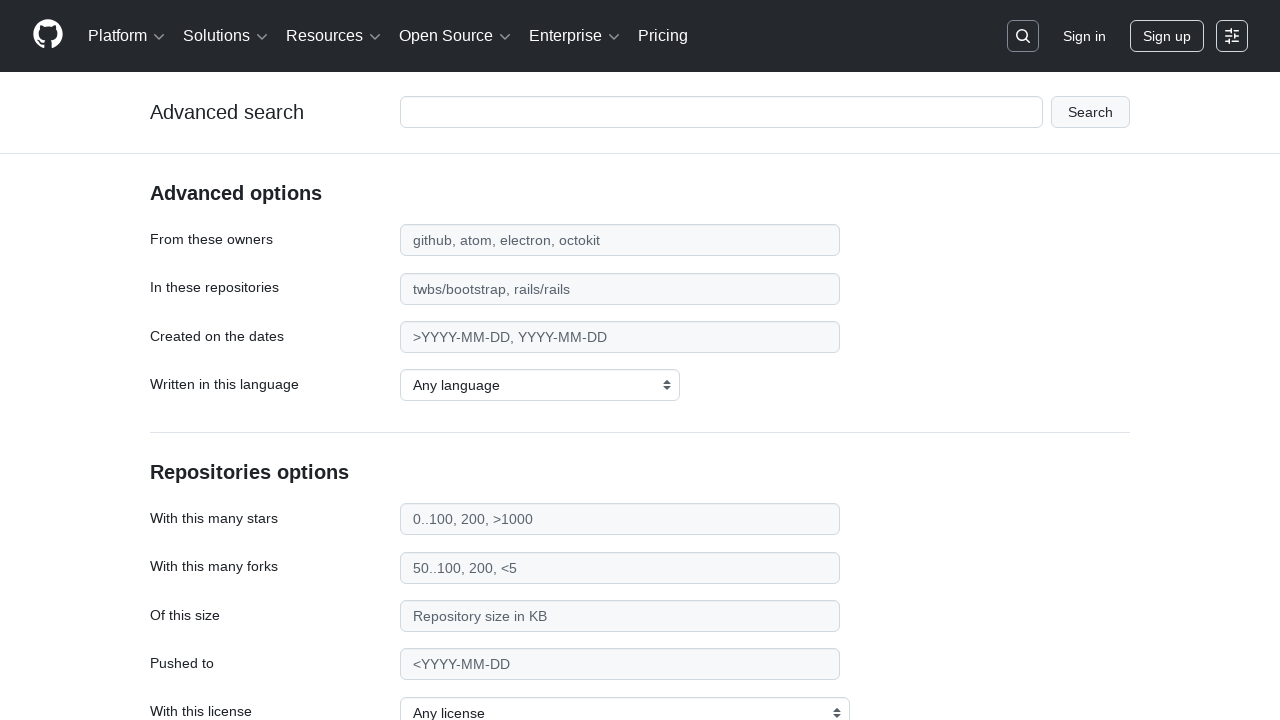

Filled search term field with 'playwright-testing' on #adv_code_search input.js-advanced-search-input
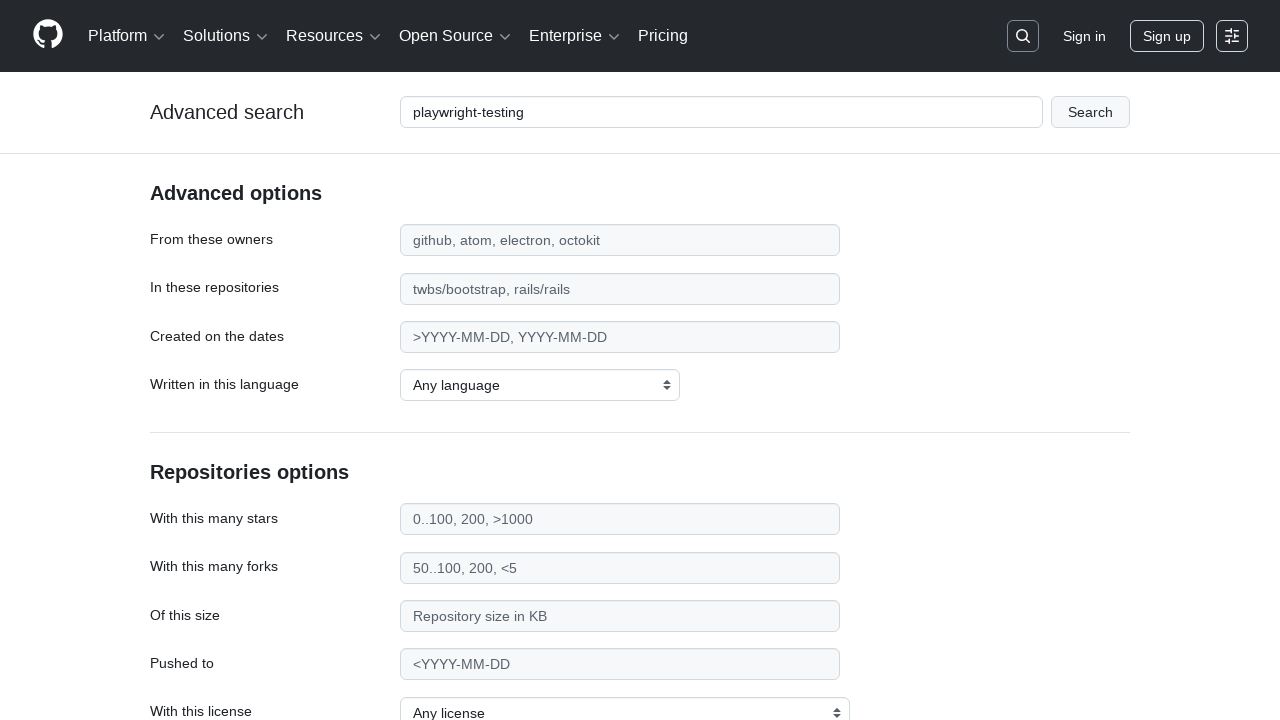

Filled repository owner field with 'microsoft' on #search_from
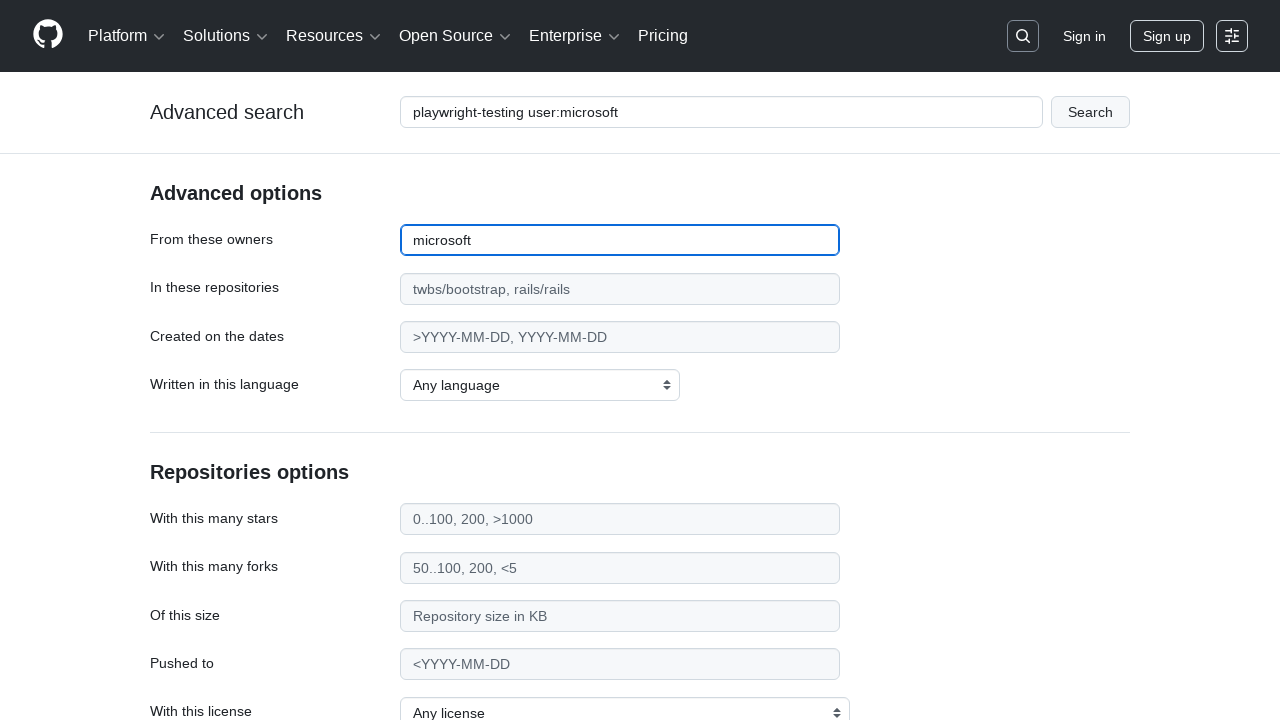

Filled date filter field with '>2020' on #search_date
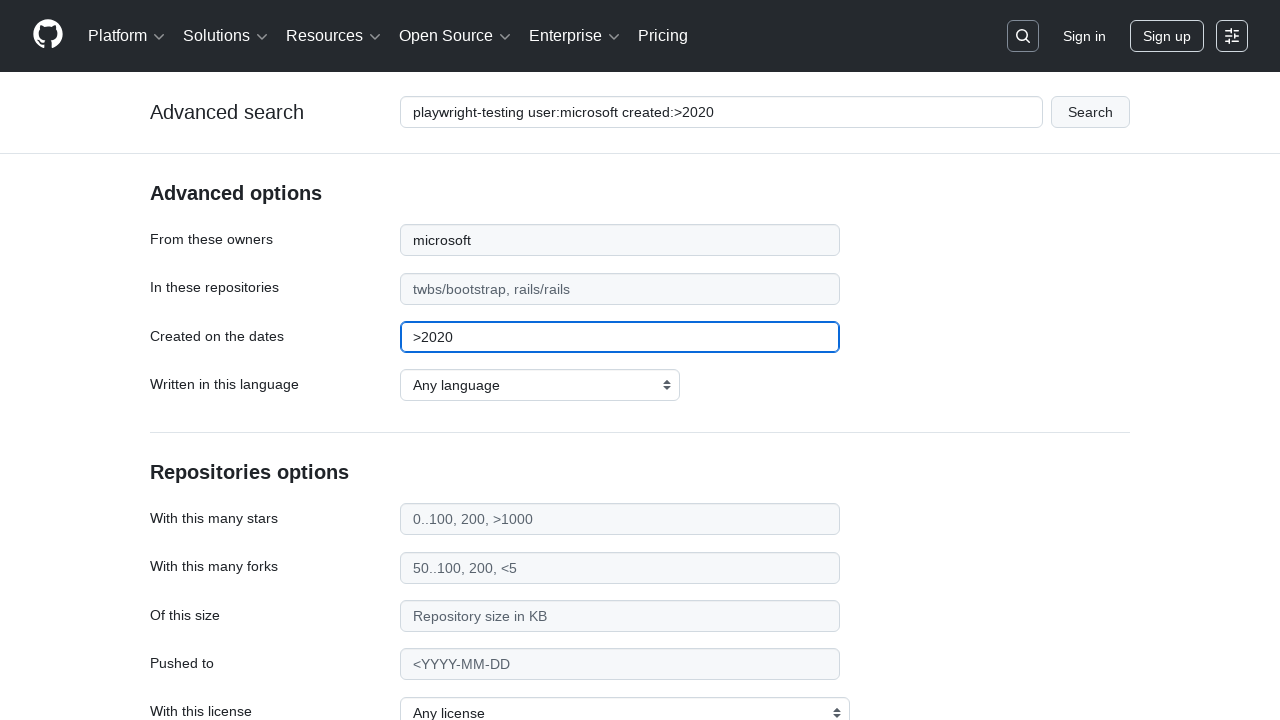

Selected 'JavaScript' from programming language dropdown on select#search_language
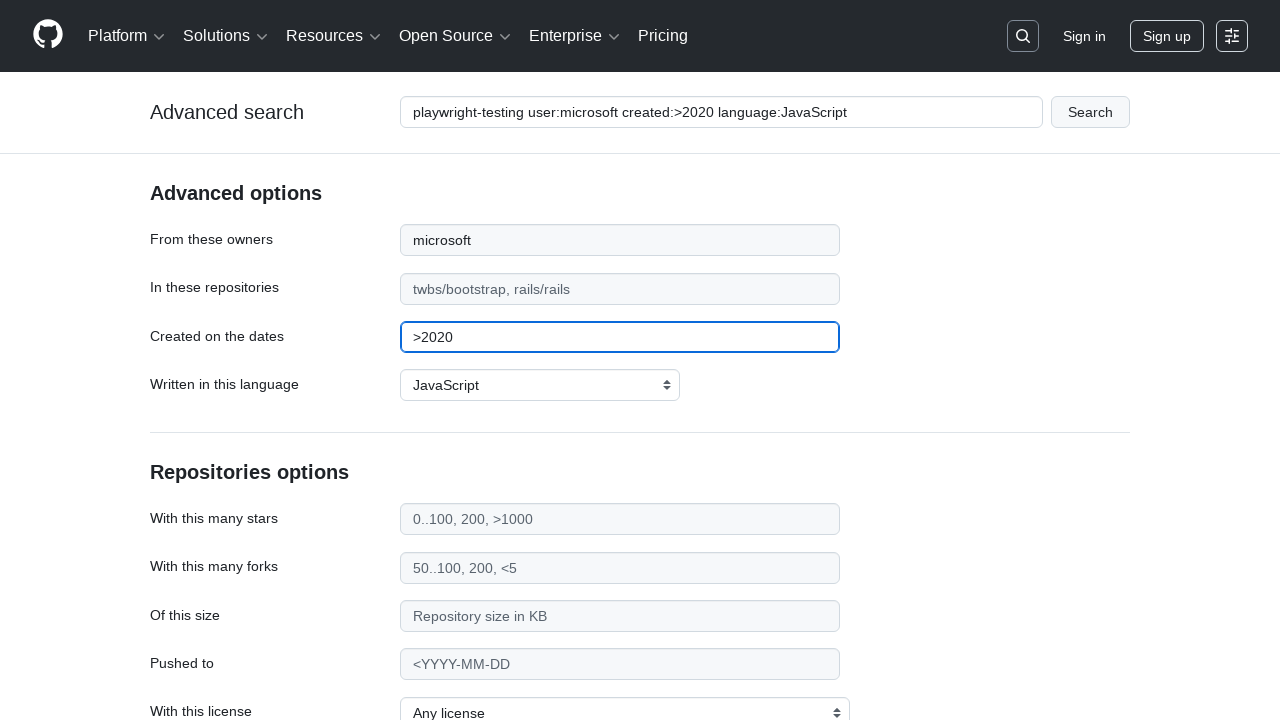

Clicked submit button to perform advanced search at (1090, 112) on #adv_code_search button[type="submit"]
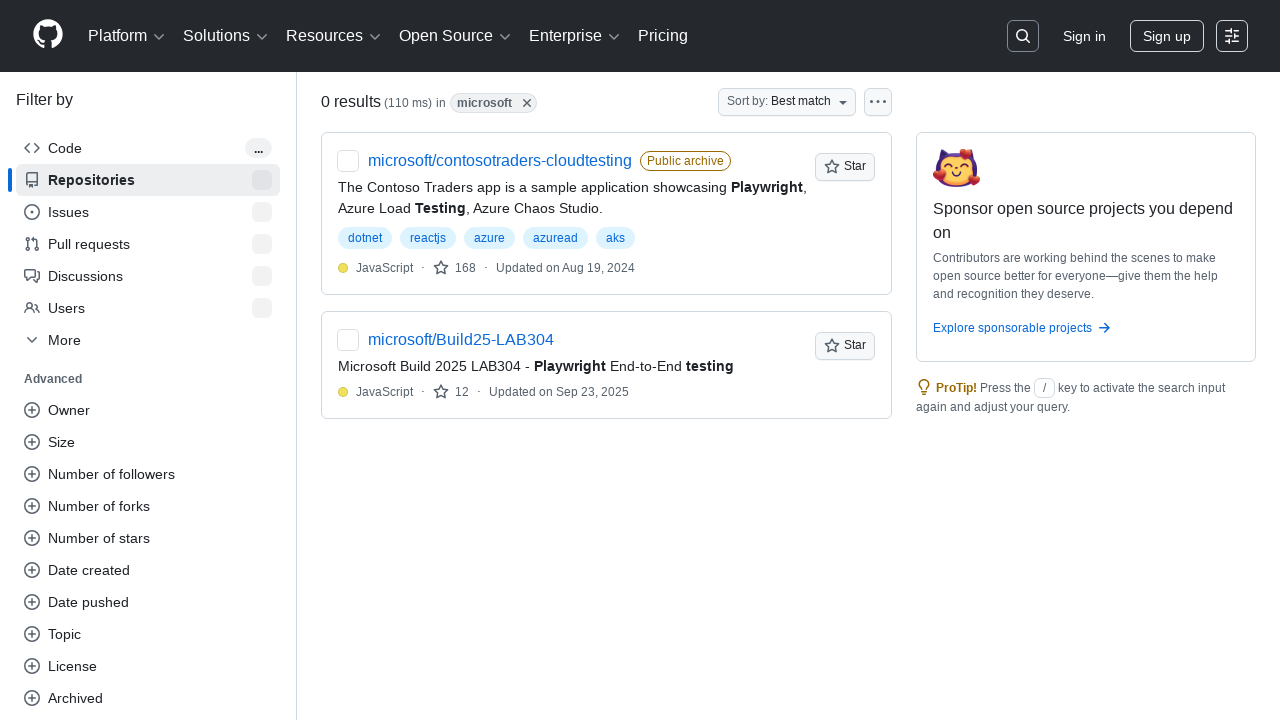

Search results page loaded and network idle state reached
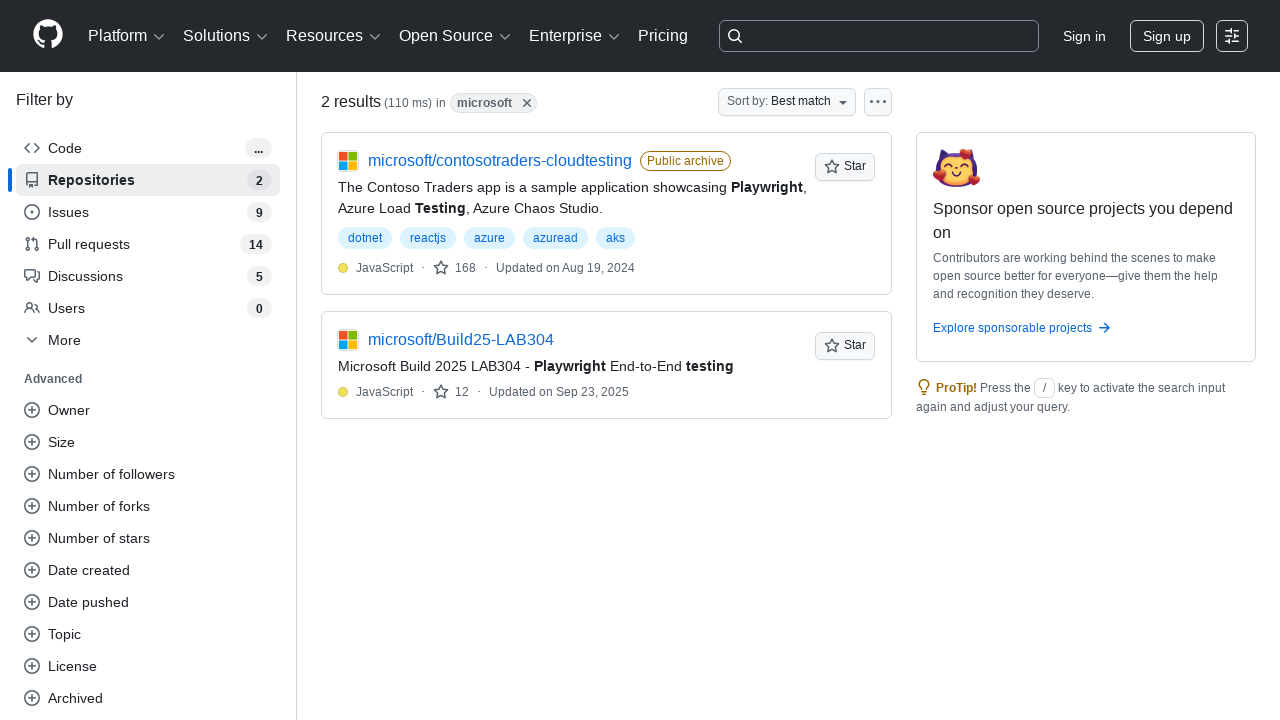

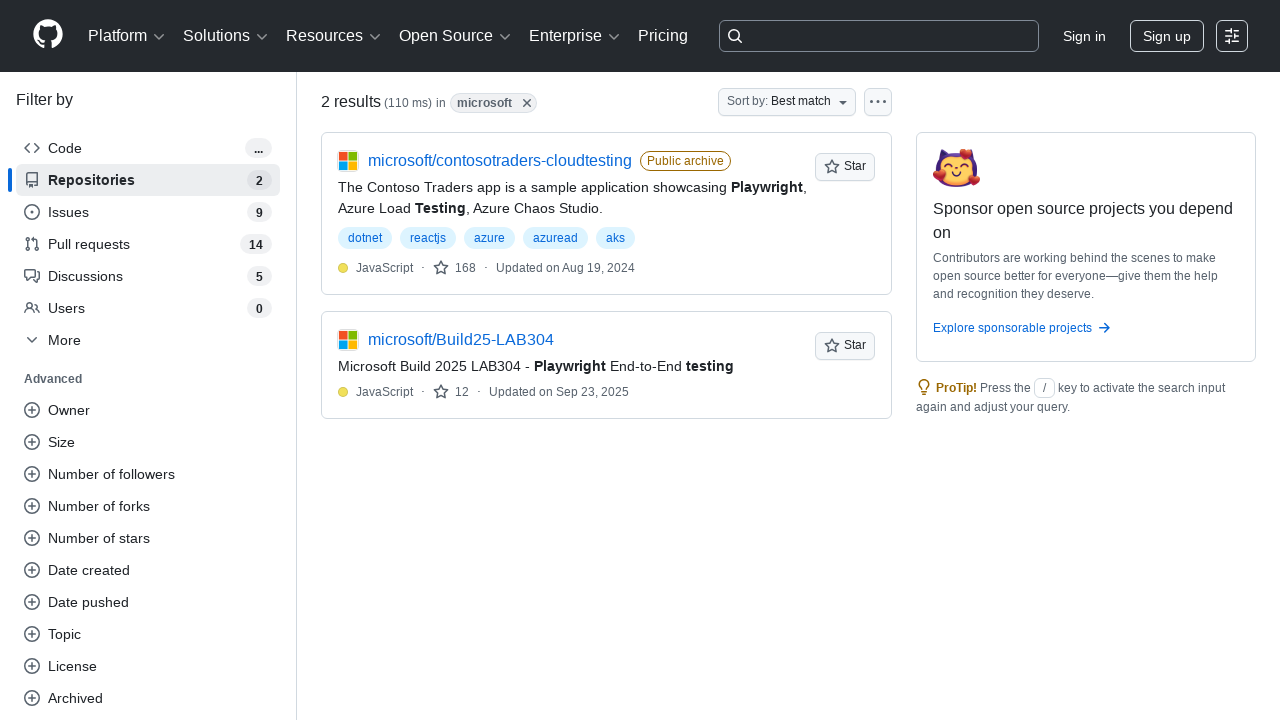